Tests JavaScript confirmation alert by clicking the confirm button and dismissing the alert dialog

Starting URL: https://the-internet.herokuapp.com/javascript_alerts

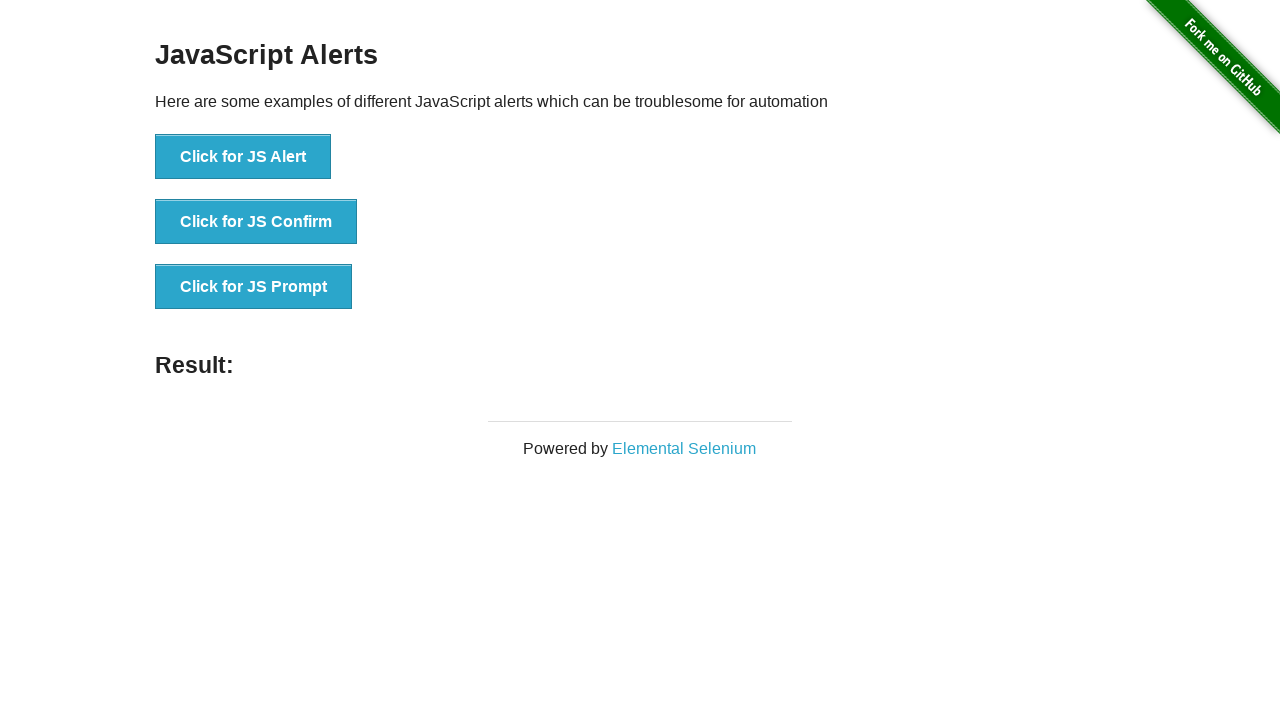

Clicked the 'Click for JS Confirm' button to trigger confirmation dialog at (256, 222) on text='Click for JS Confirm'
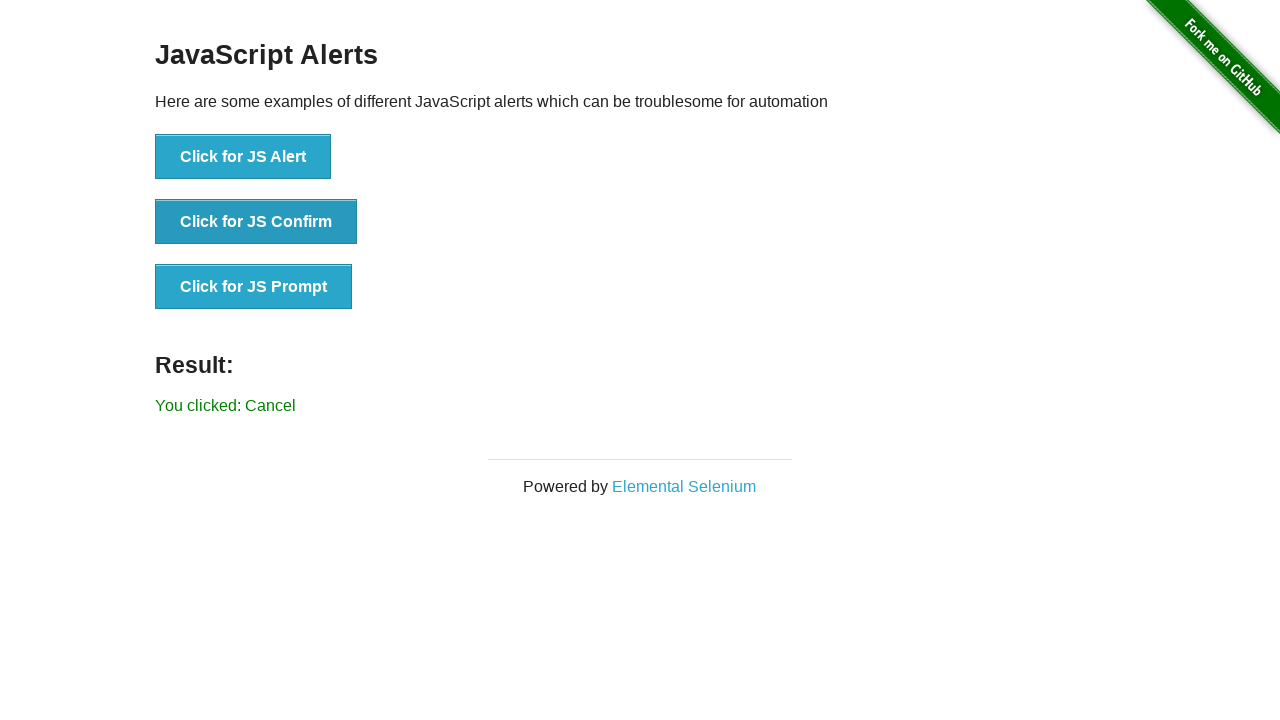

Set up dialog handler to dismiss confirmation dialog
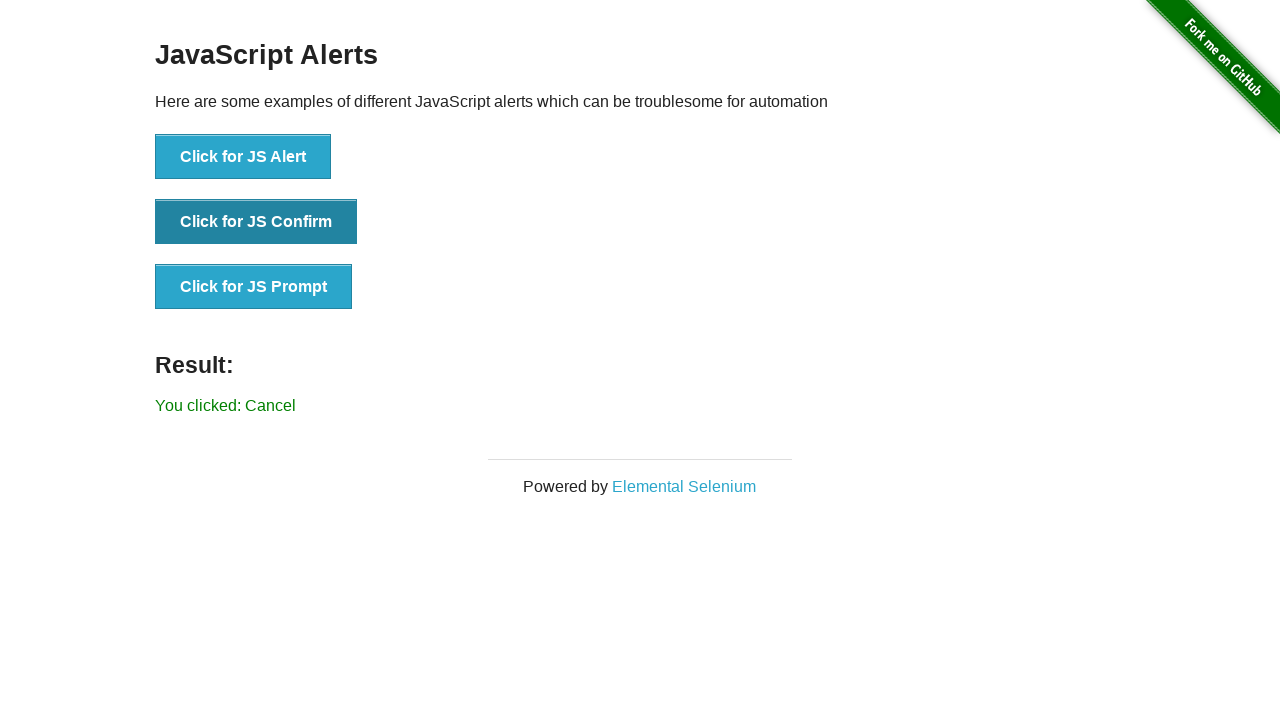

Re-clicked the JS Confirm button to trigger the dialog at (256, 222) on text='Click for JS Confirm'
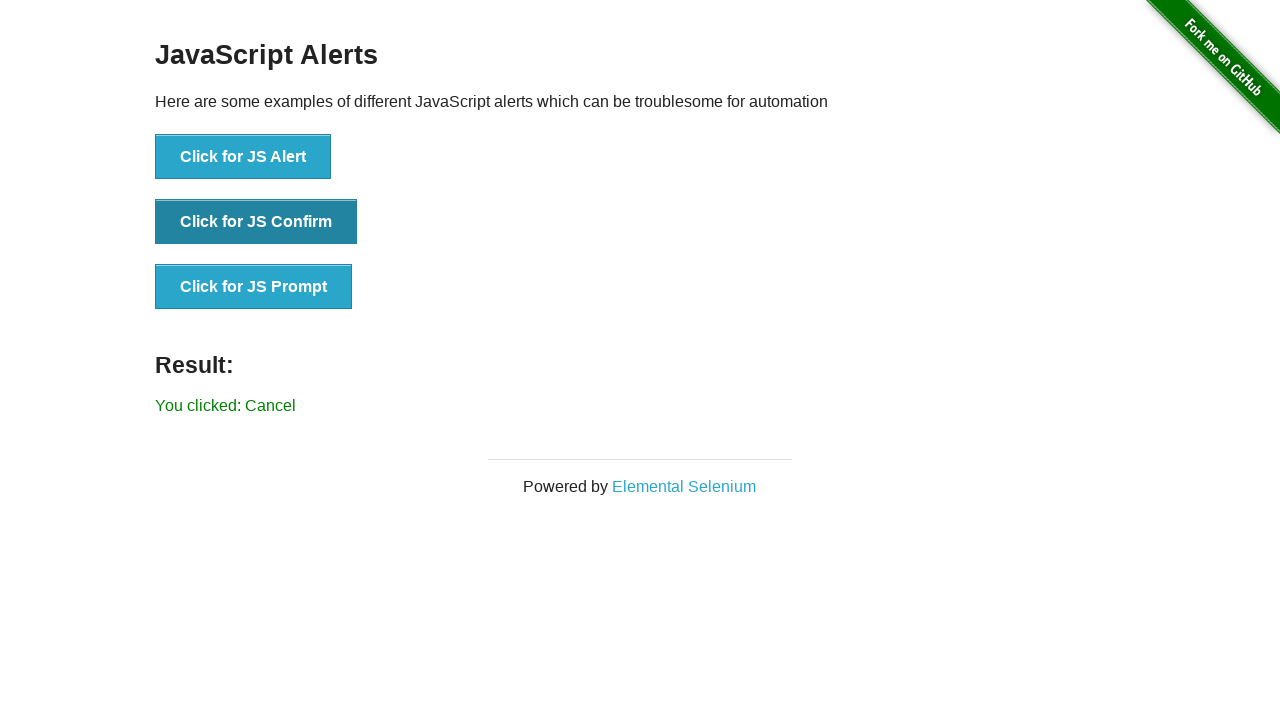

Verified result text is displayed after dismissing confirmation dialog
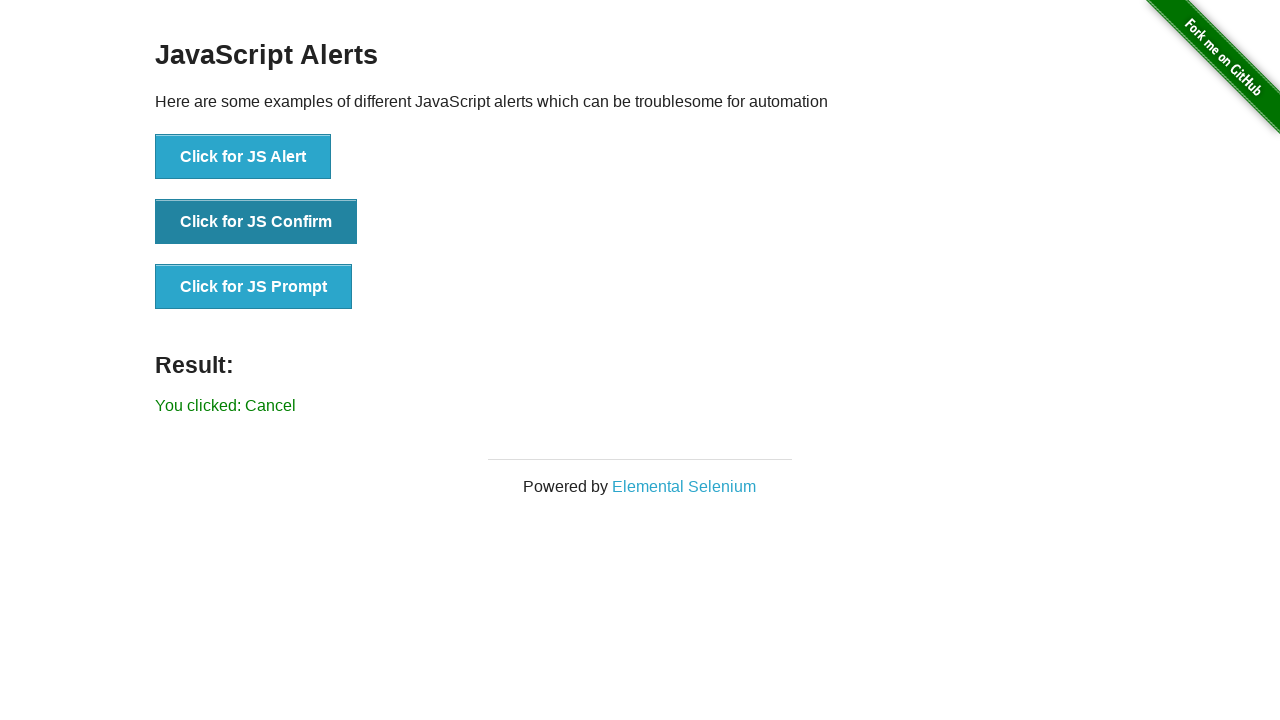

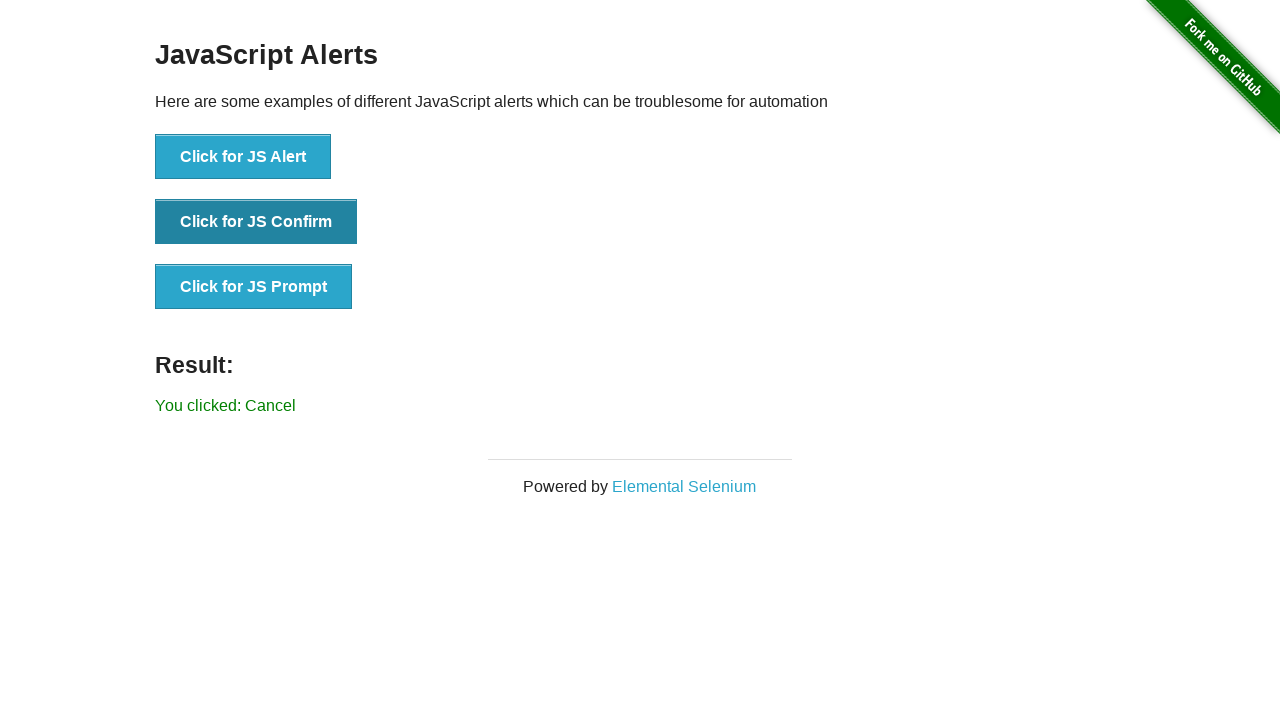